Verifies that the Login/Signup text link is displayed on the page

Starting URL: https://www.spicejet.com/

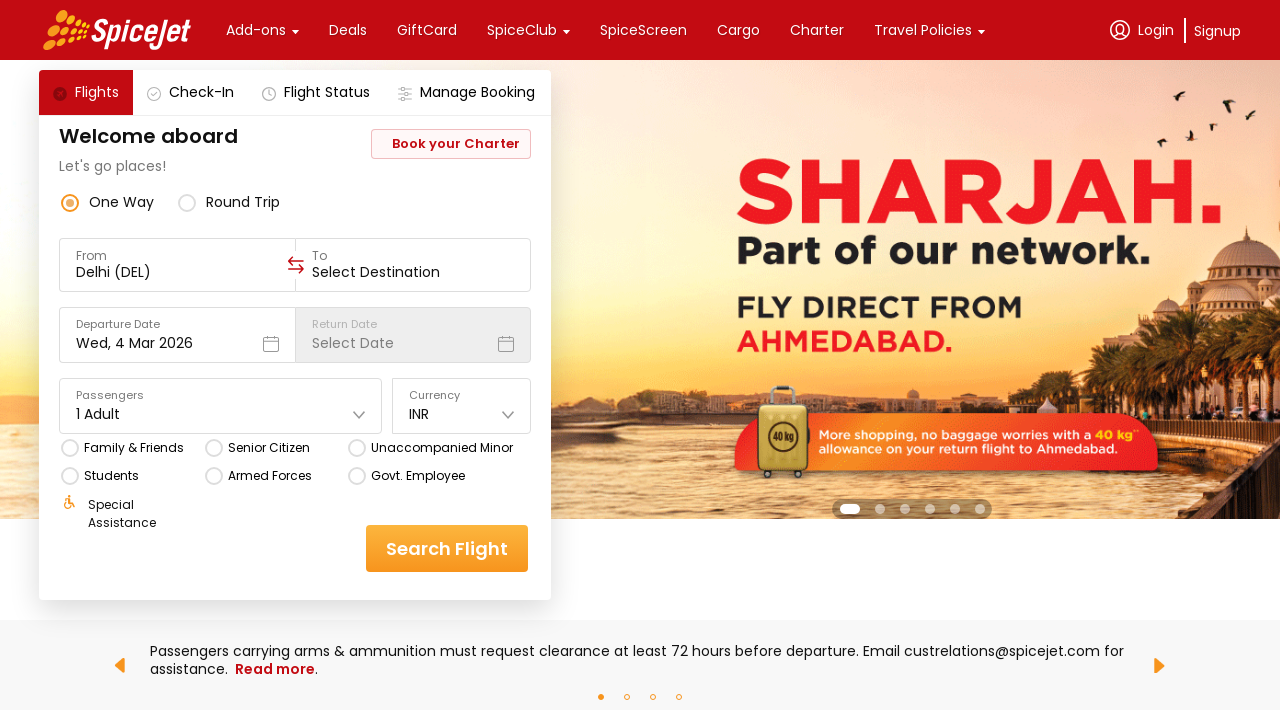

Located Login/Signup text link element using XPath
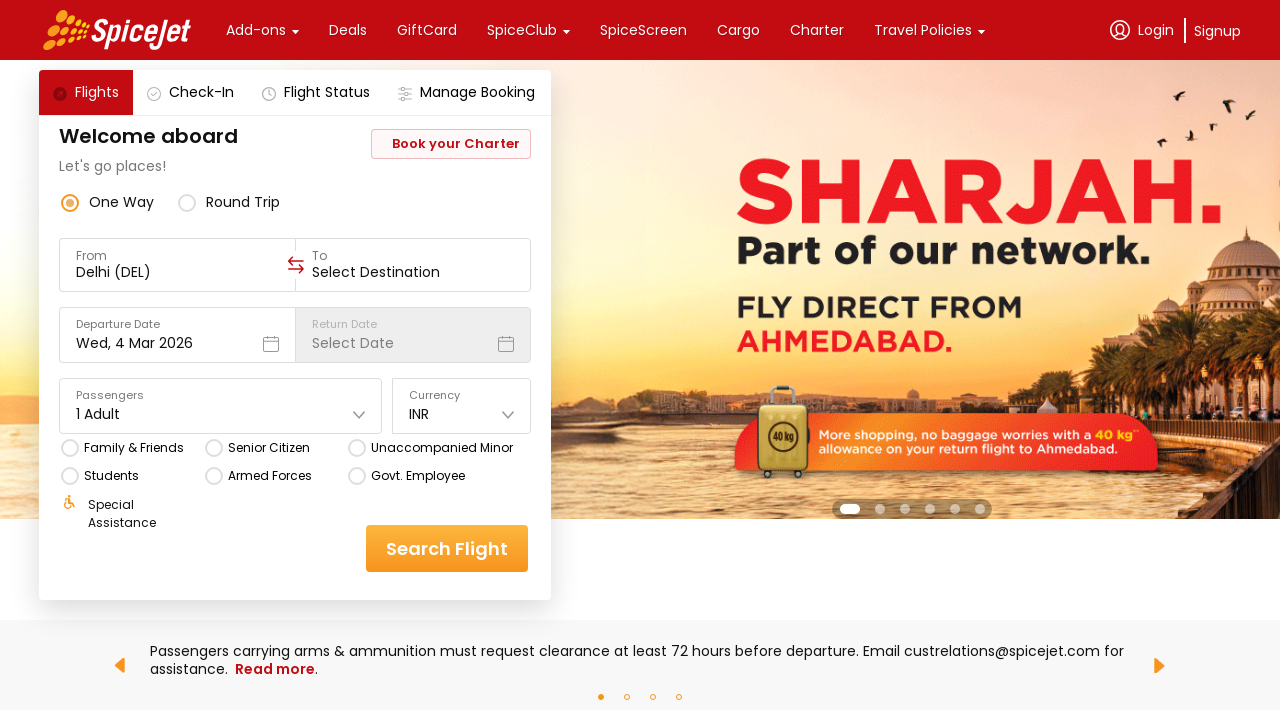

Checked if Login/Signup text link is visible
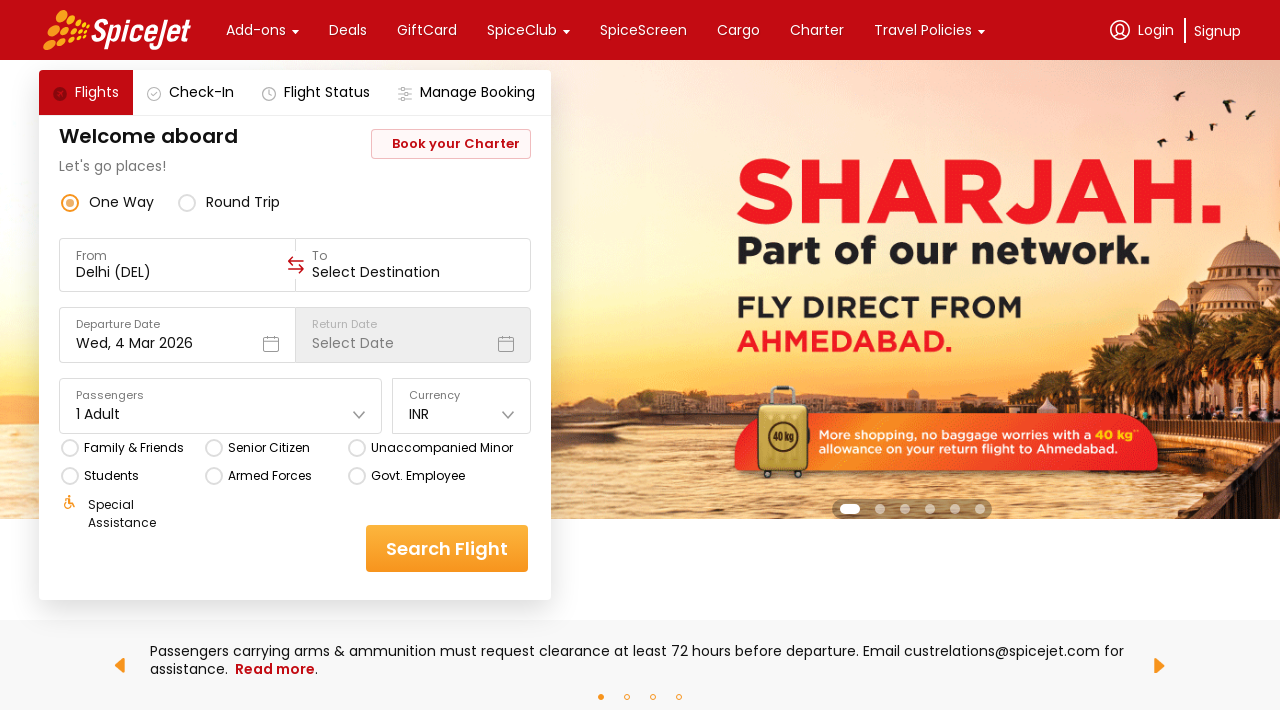

Verified Login/Signup text link visibility: False
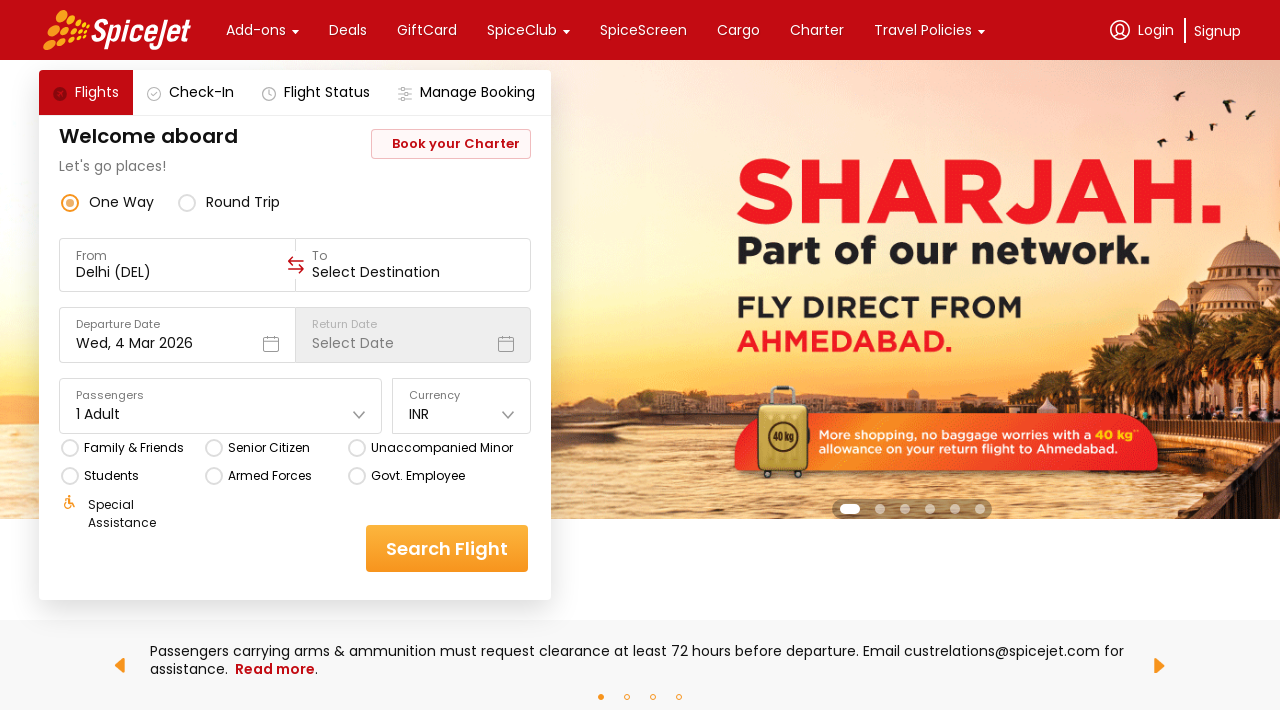

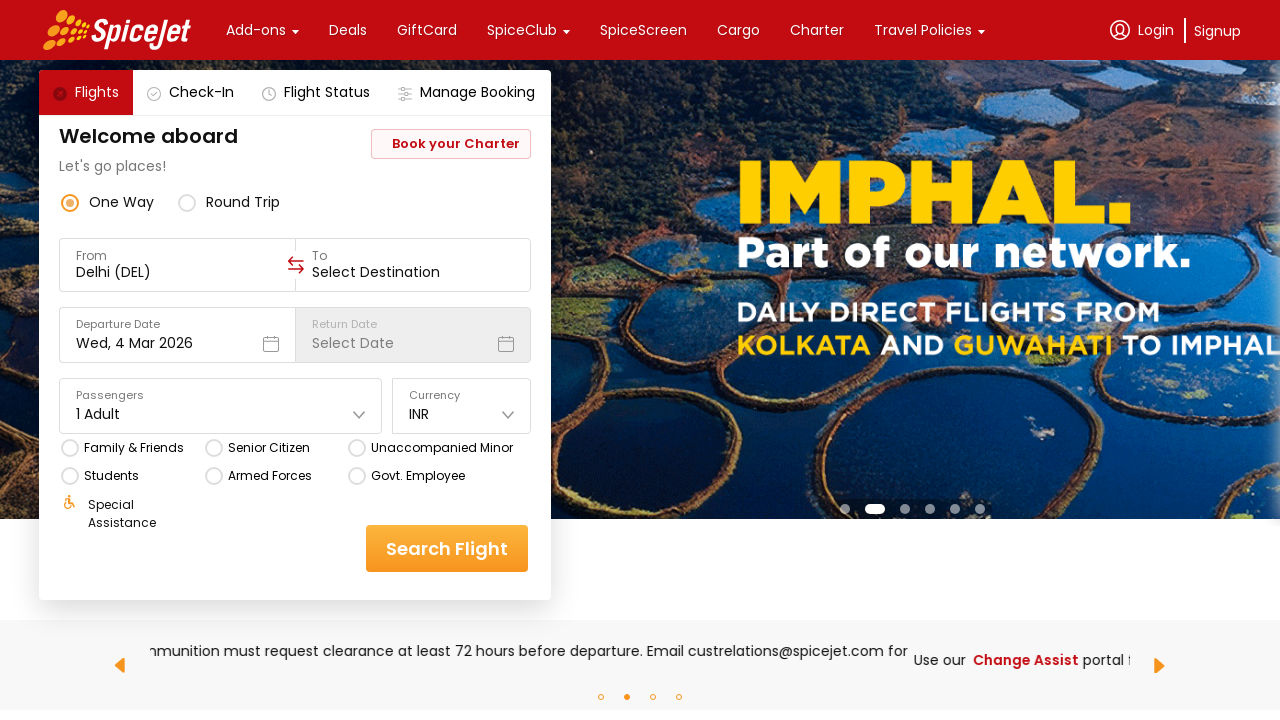